Verifies that the Zendesk alternative page loads without errors, checking page title and main content visibility

Starting URL: https://garrio.ai/alternatives/zendesk

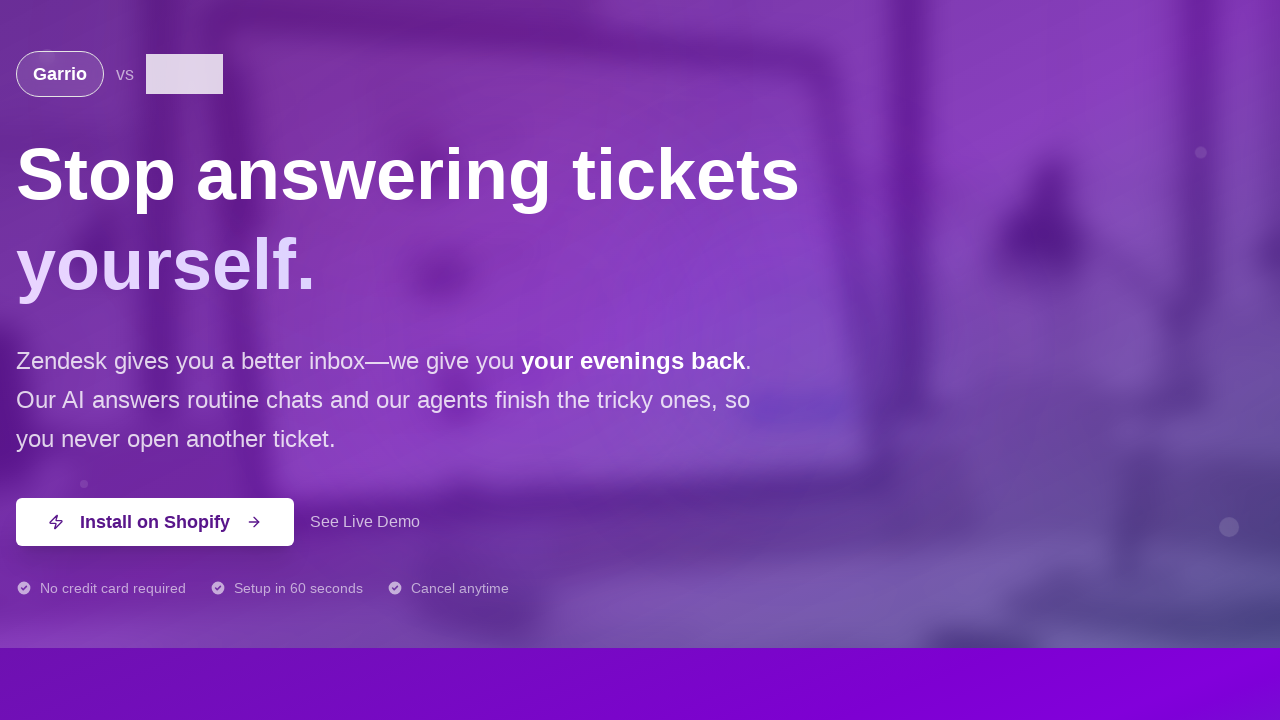

Waited for main content selector to load
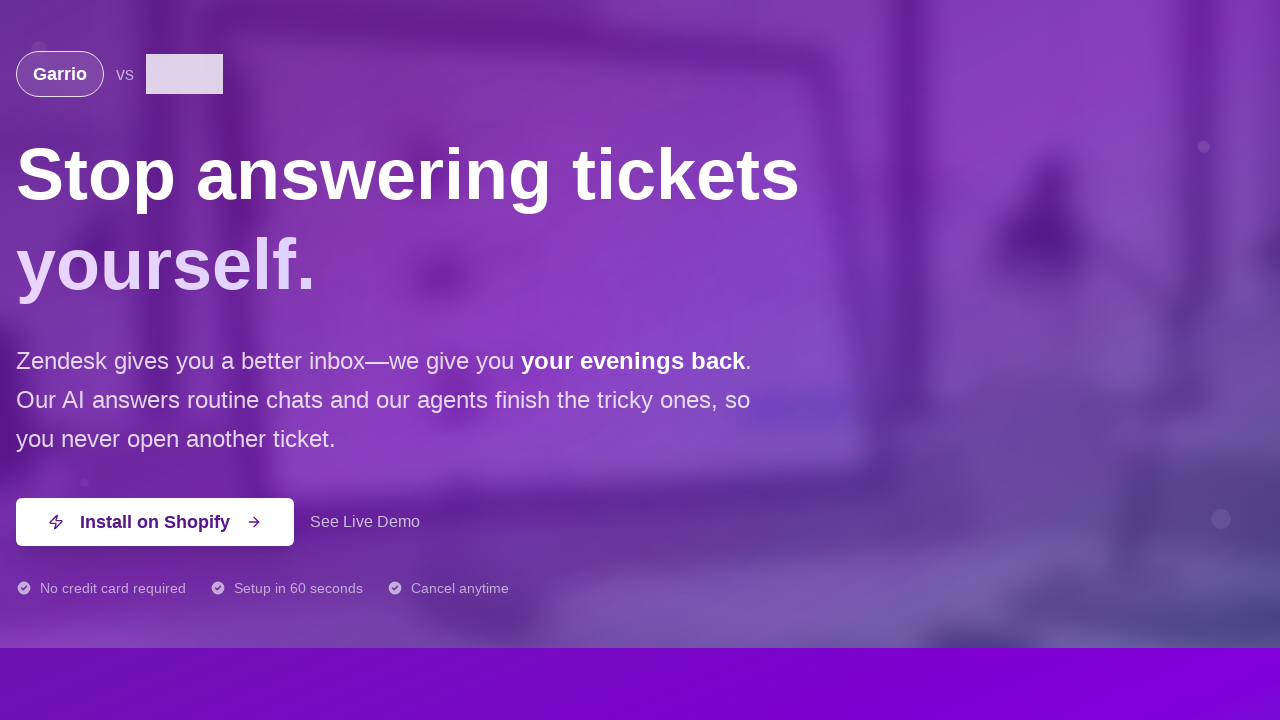

Verified page title contains expected text
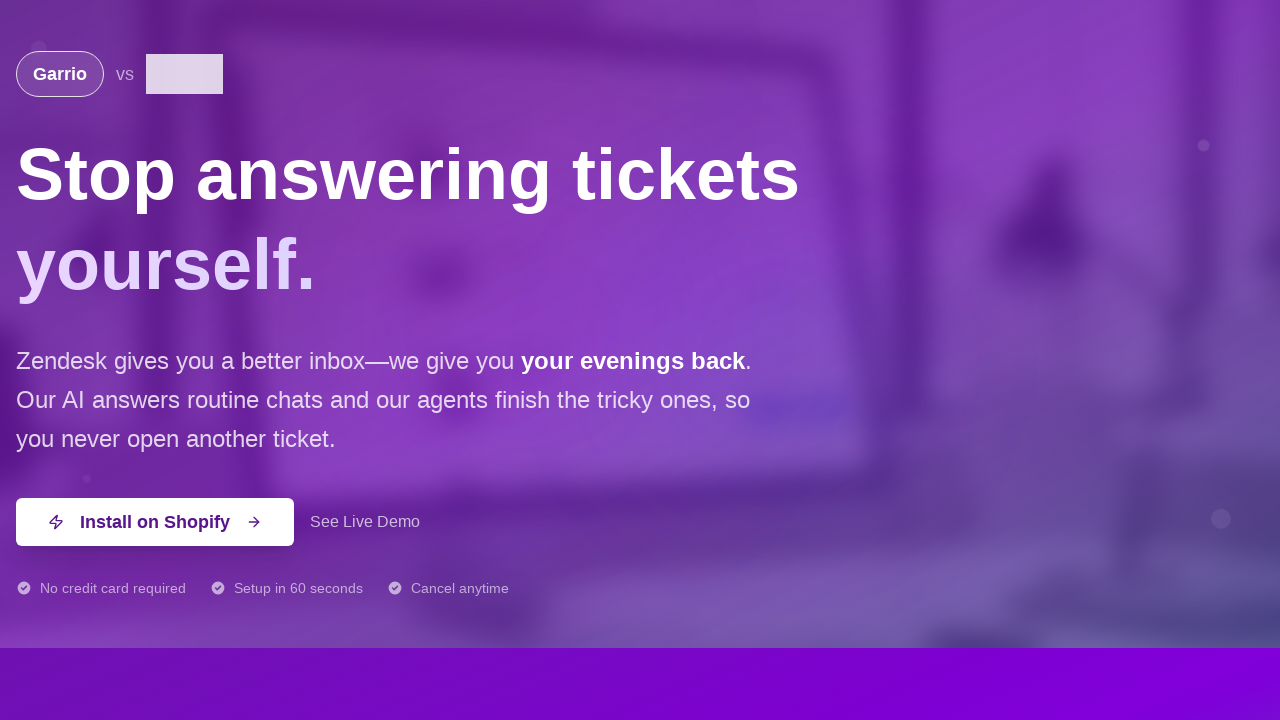

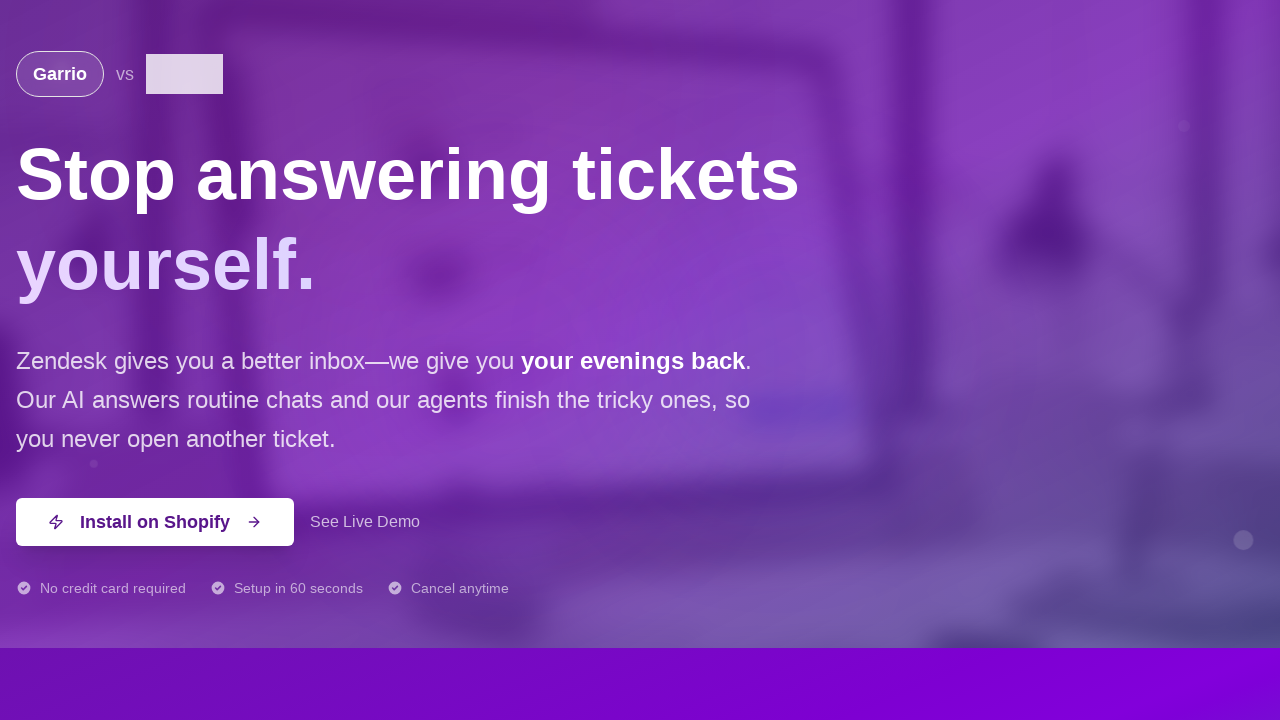